Tests various alert types on LeafGround including simple alerts, prompt dialogs with text input, and sweet alerts by triggering each alert type and handling them appropriately.

Starting URL: https://www.leafground.com/alert.xhtml

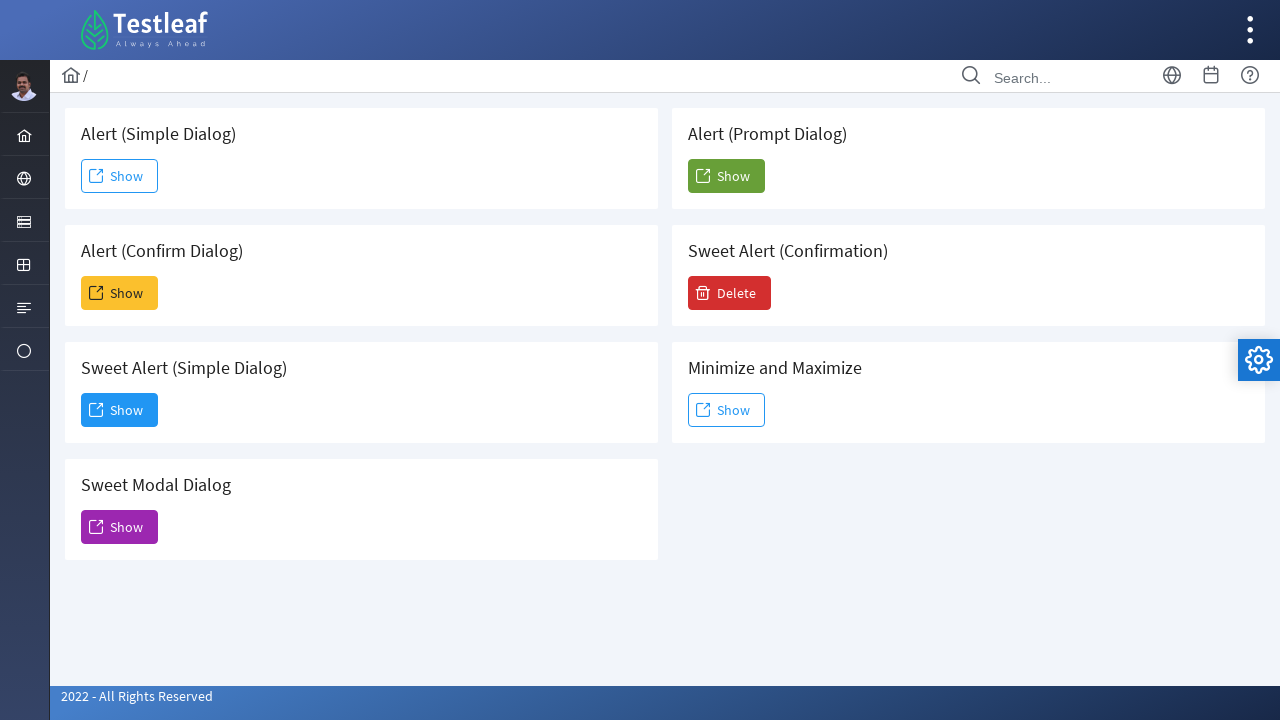

Clicked button to trigger simple alert at (120, 176) on xpath=//span[@class='ui-button-text ui-c']
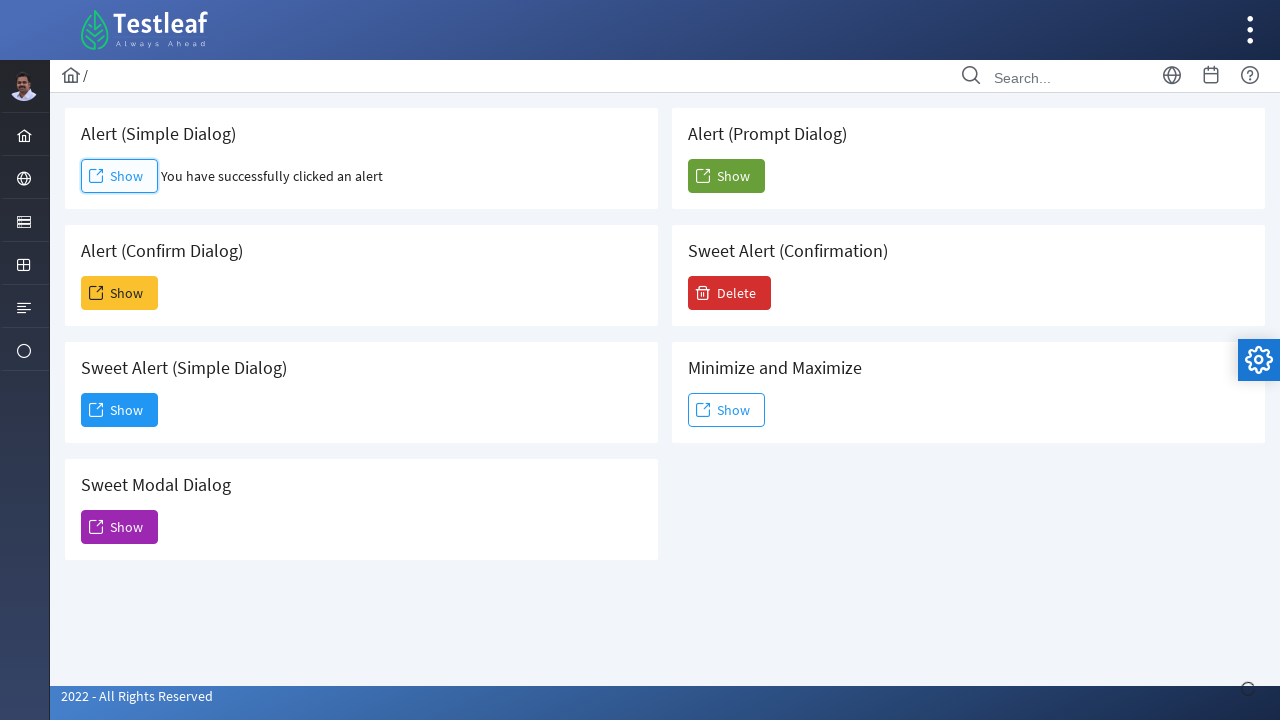

Set up dialog handler to accept alerts
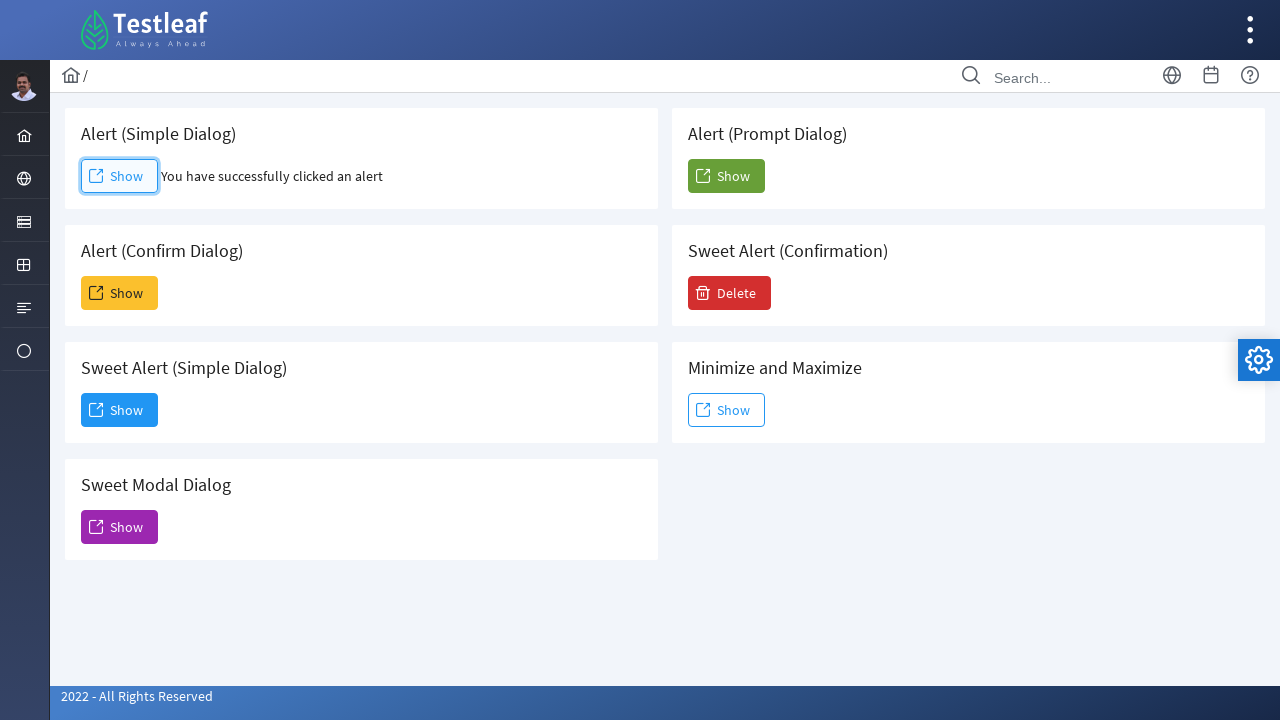

Waited 500ms for alert processing
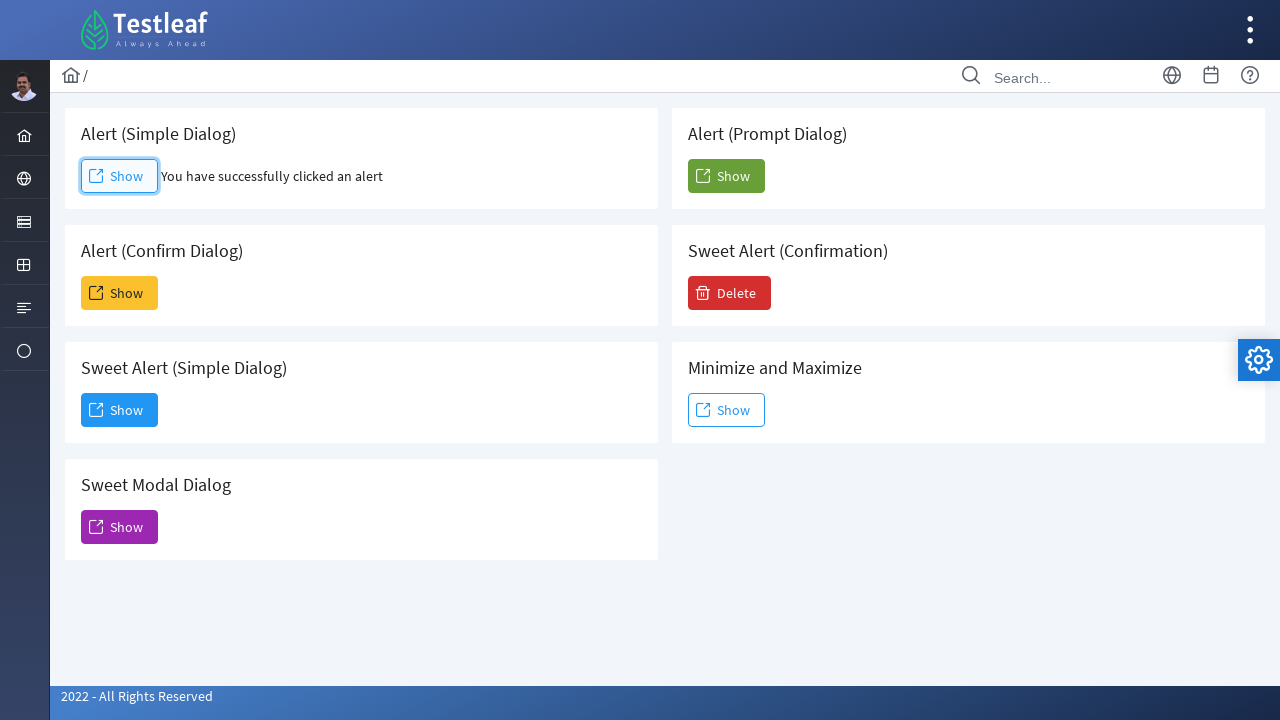

Simple alert result text appeared
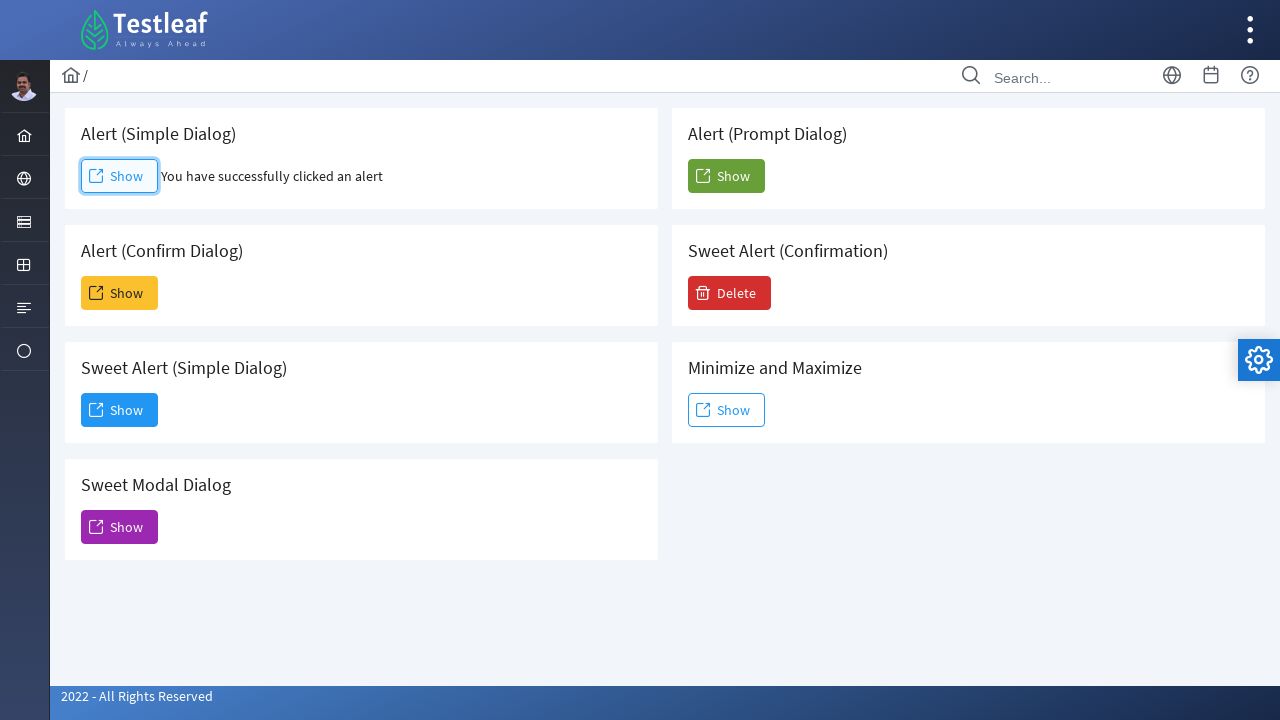

Set up dialog handler for prompt with text 'Demo'
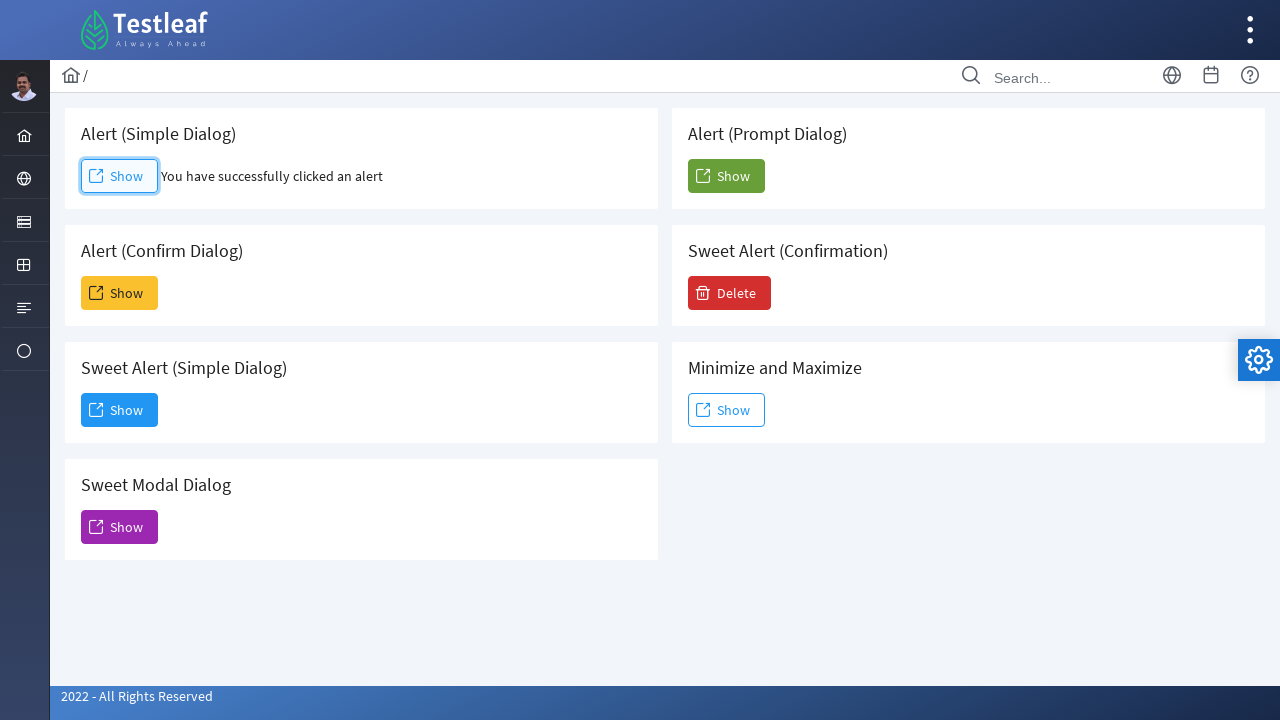

Clicked button to trigger prompt dialog at (726, 176) on (//span[@class='ui-button-text ui-c'])[6]
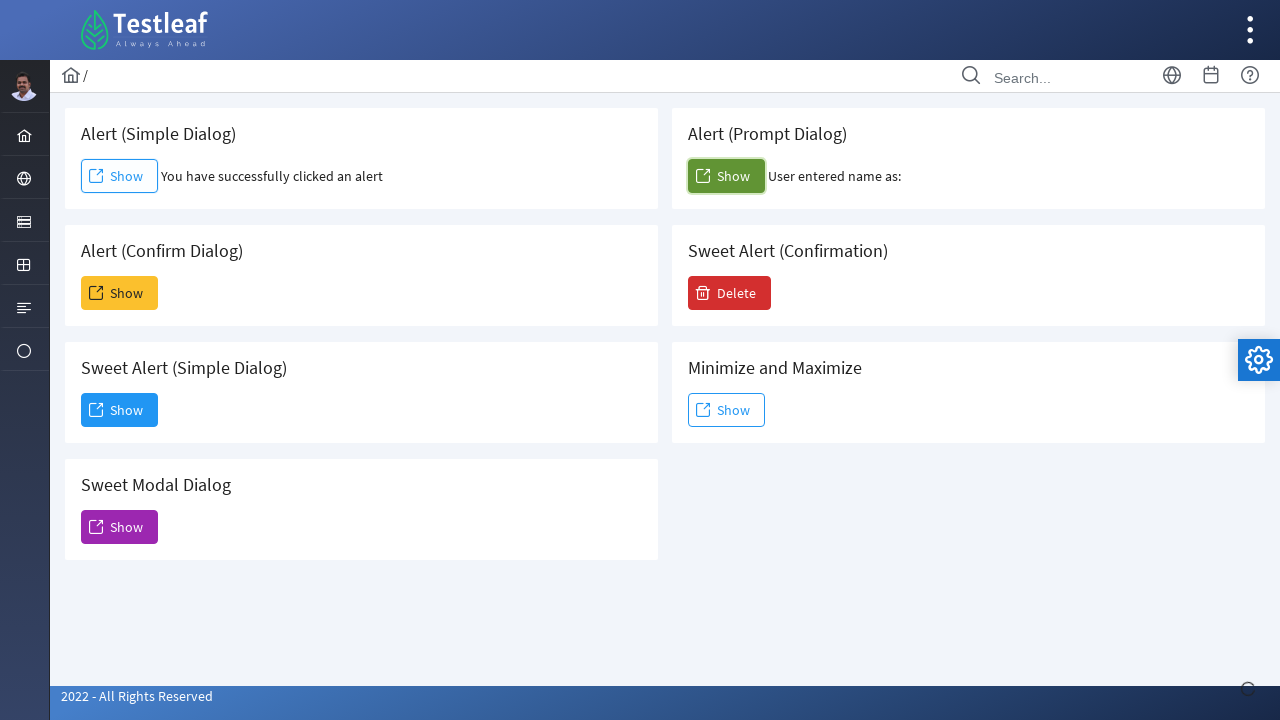

Prompt dialog result appeared
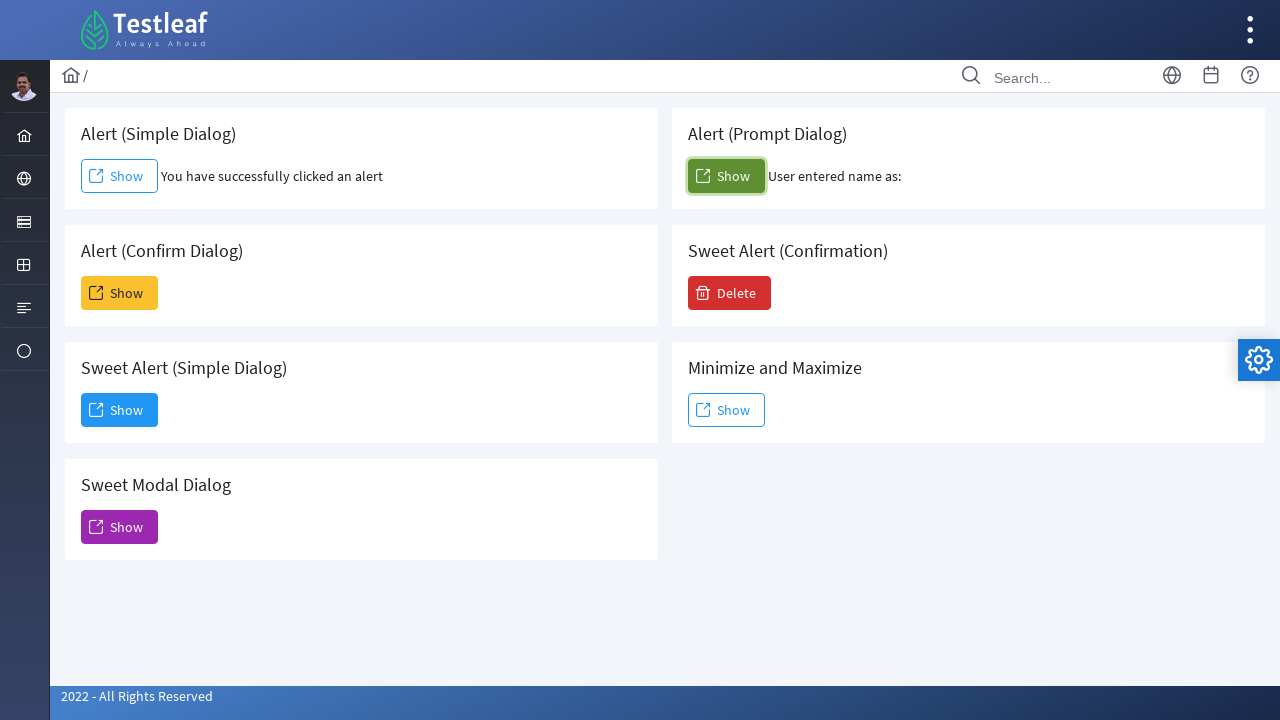

Clicked button to trigger sweet alert at (120, 410) on (//span[@class='ui-button-text ui-c'])[3]
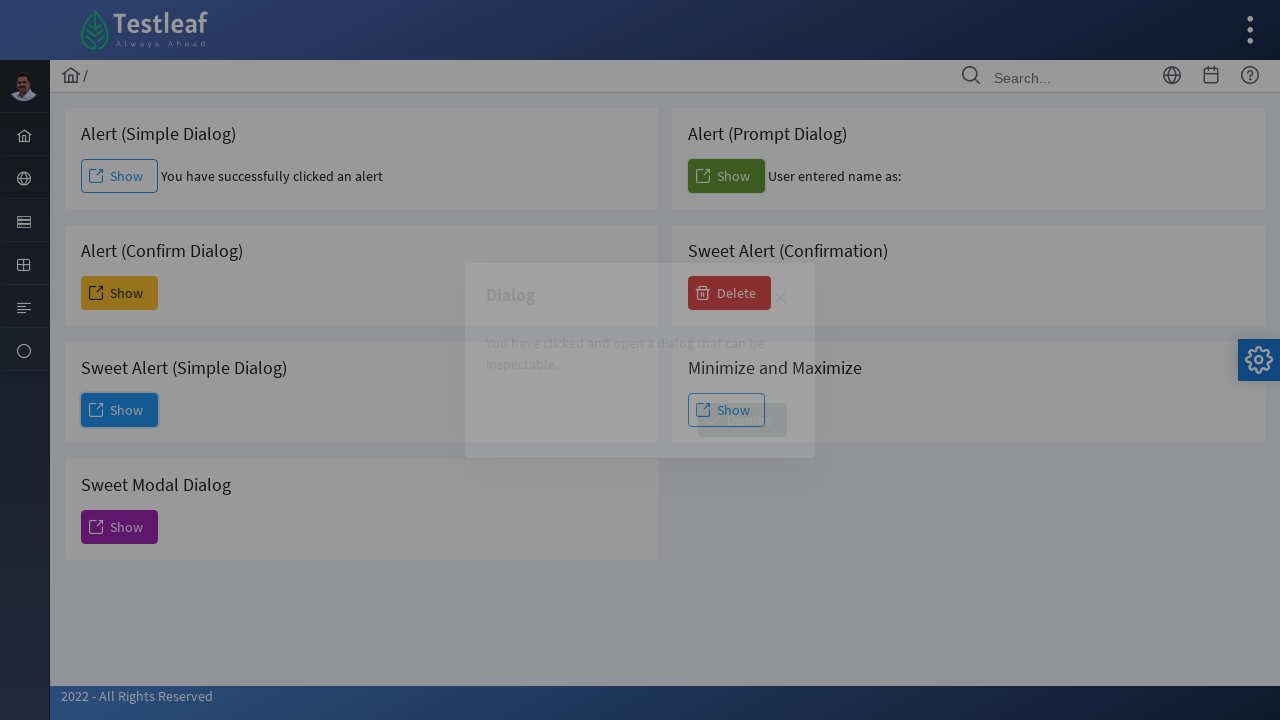

Sweet alert Dismiss button appeared
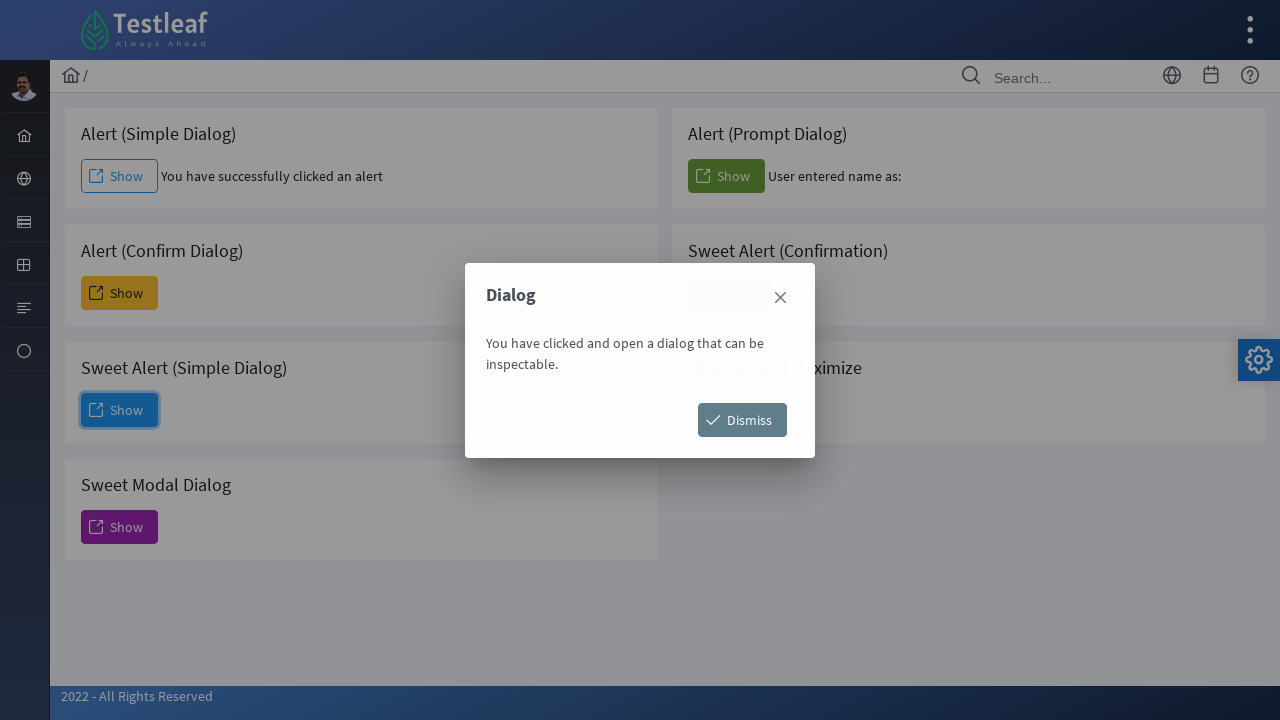

Clicked Dismiss button on sweet alert at (742, 420) on xpath=//span[text()='Dismiss']
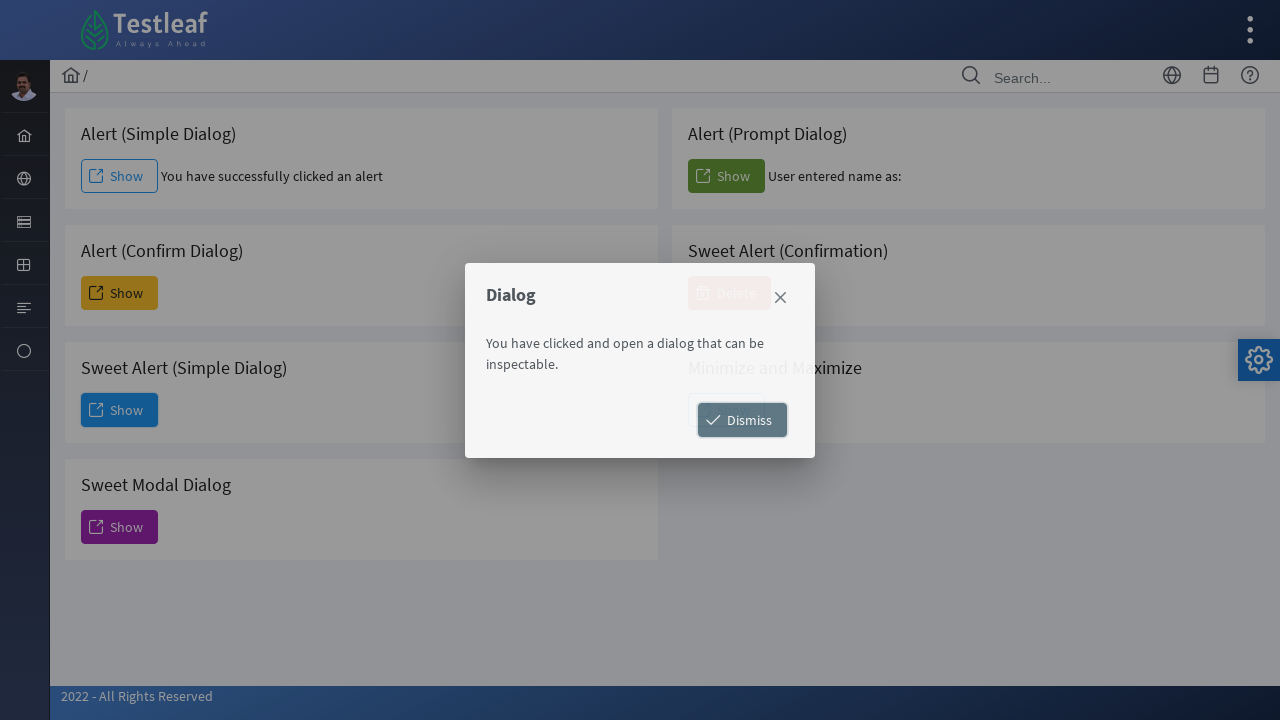

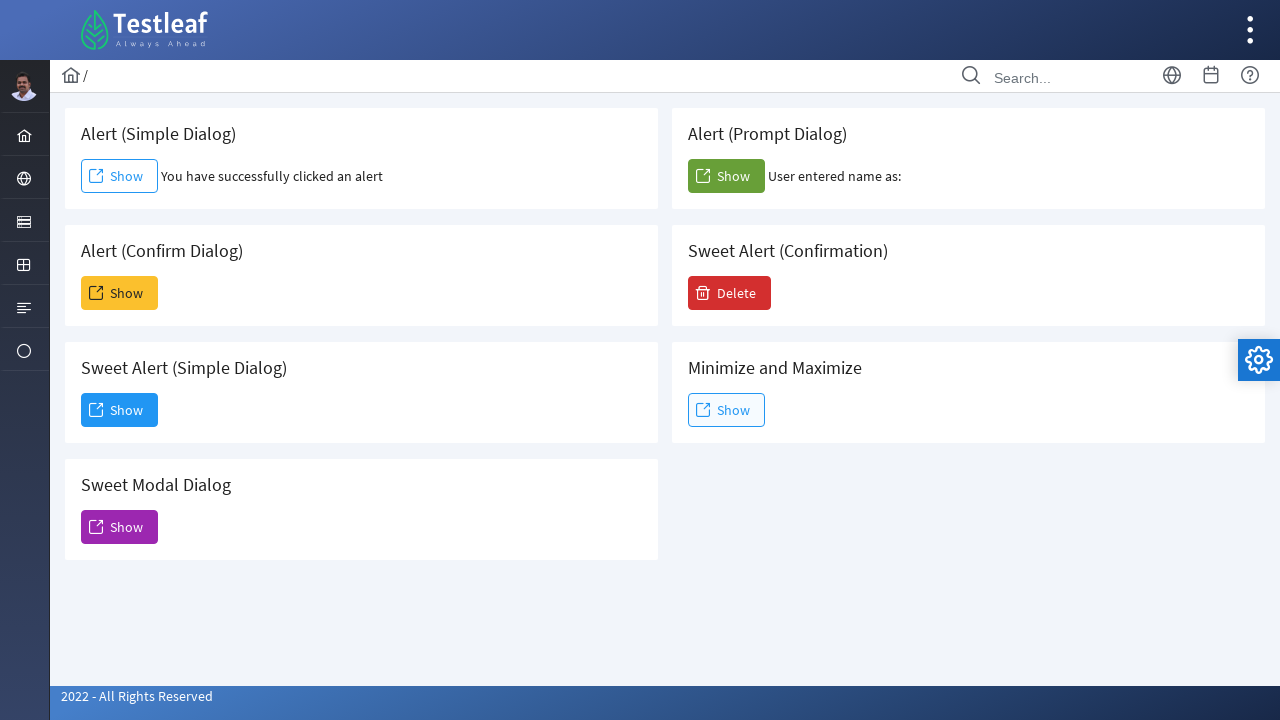